Completes a math challenge exercise by reading a hidden attribute value, calculating a logarithmic result, filling in the answer, checking required checkboxes, and submitting the form.

Starting URL: http://suninjuly.github.io/get_attribute.html

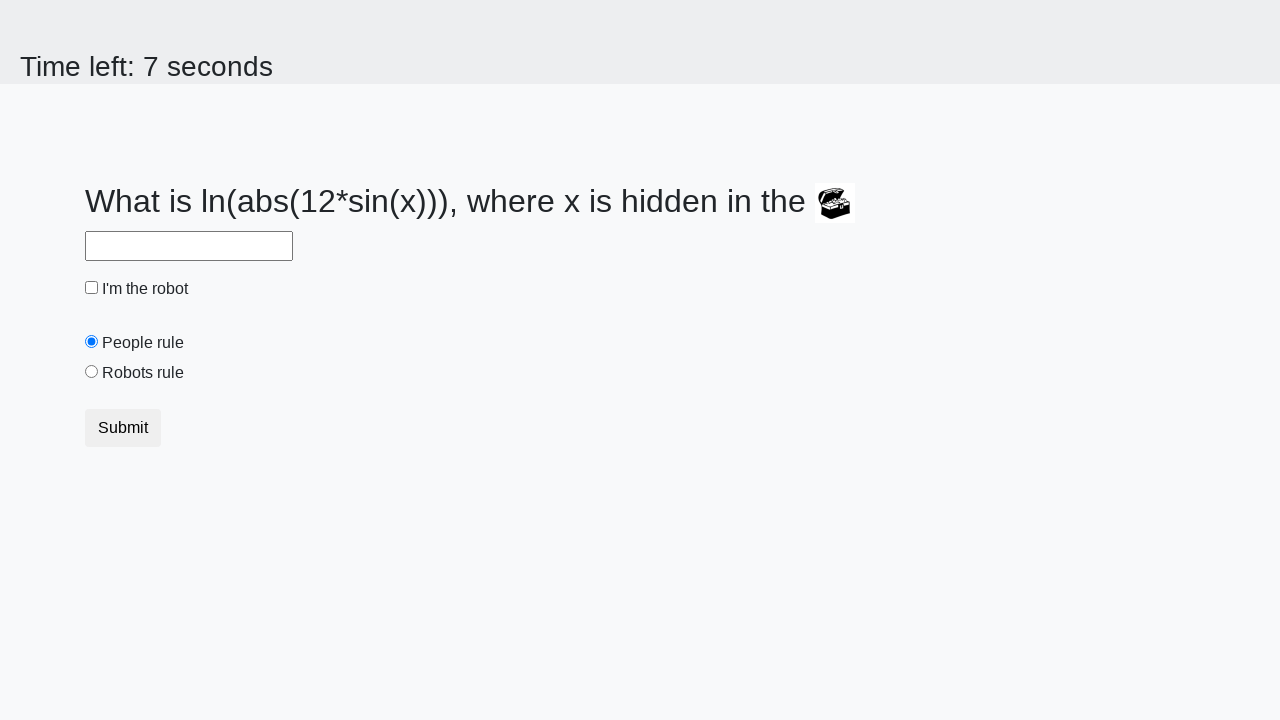

Located the treasure element with hidden attribute
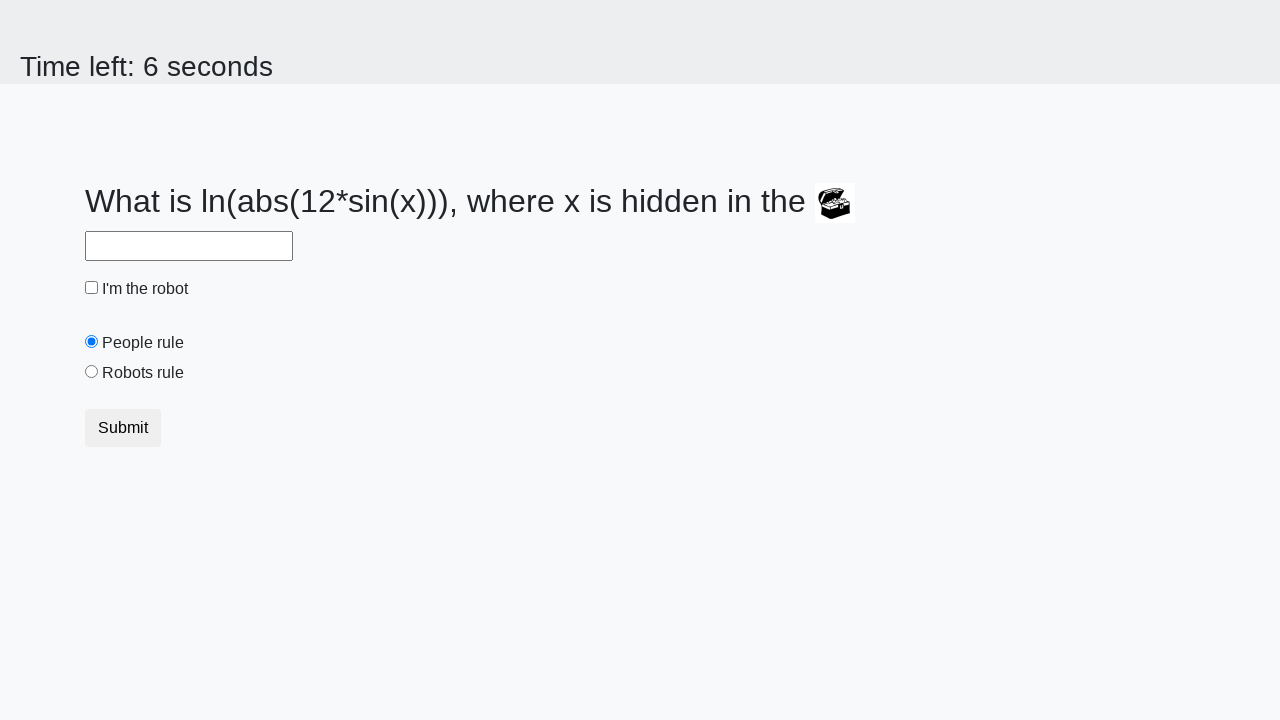

Retrieved hidden valuex attribute from treasure element: 14
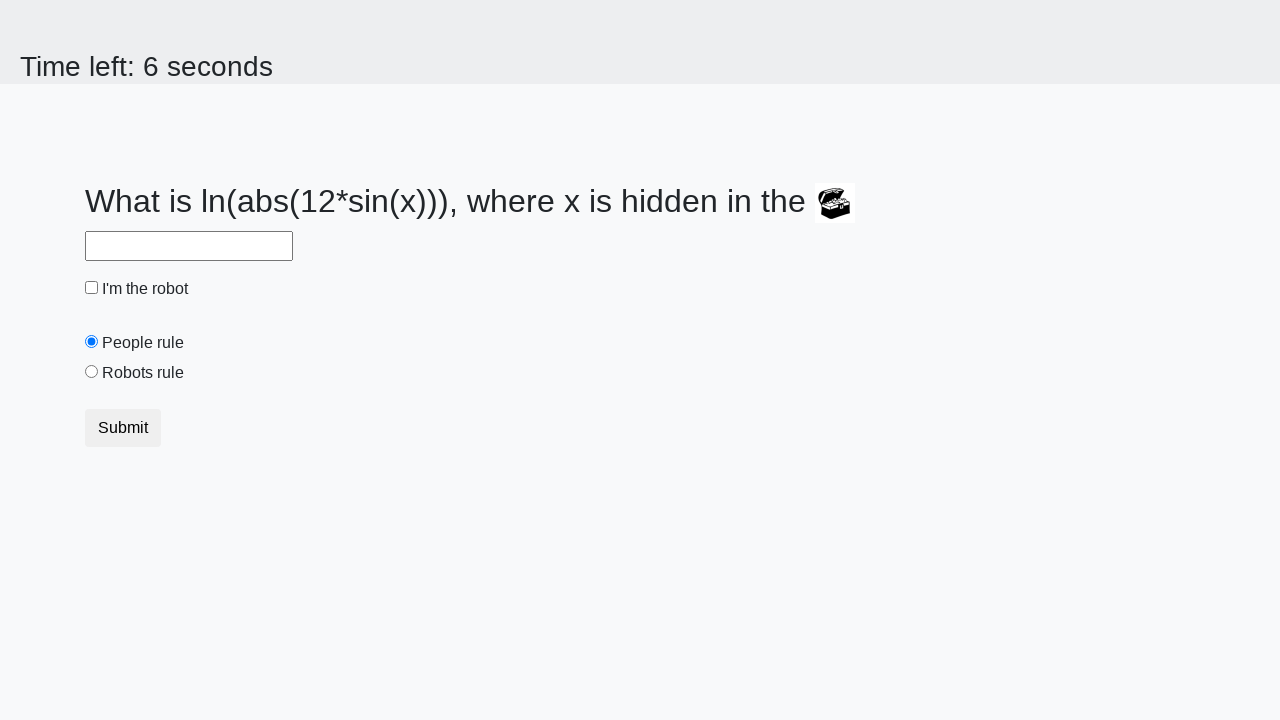

Calculated logarithmic result: log(abs(12*sin(14))) = 2.4754696164269507
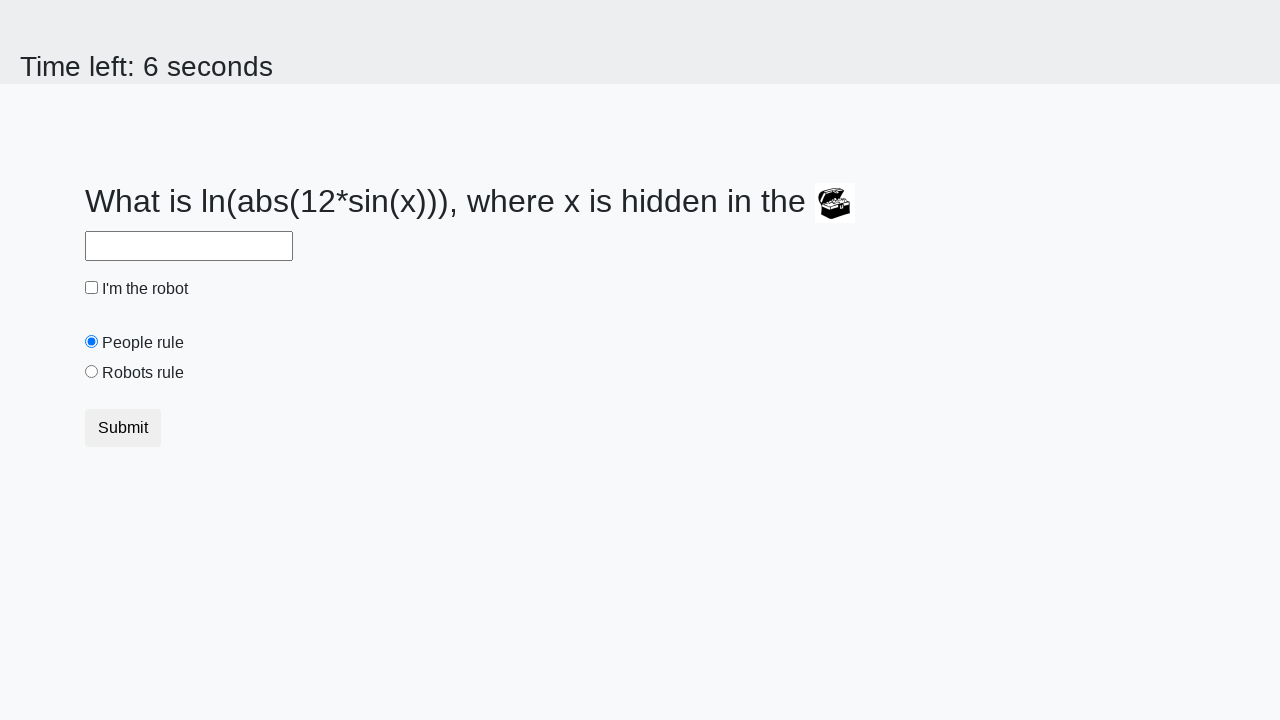

Filled answer field with calculated value: 2.4754696164269507 on #answer
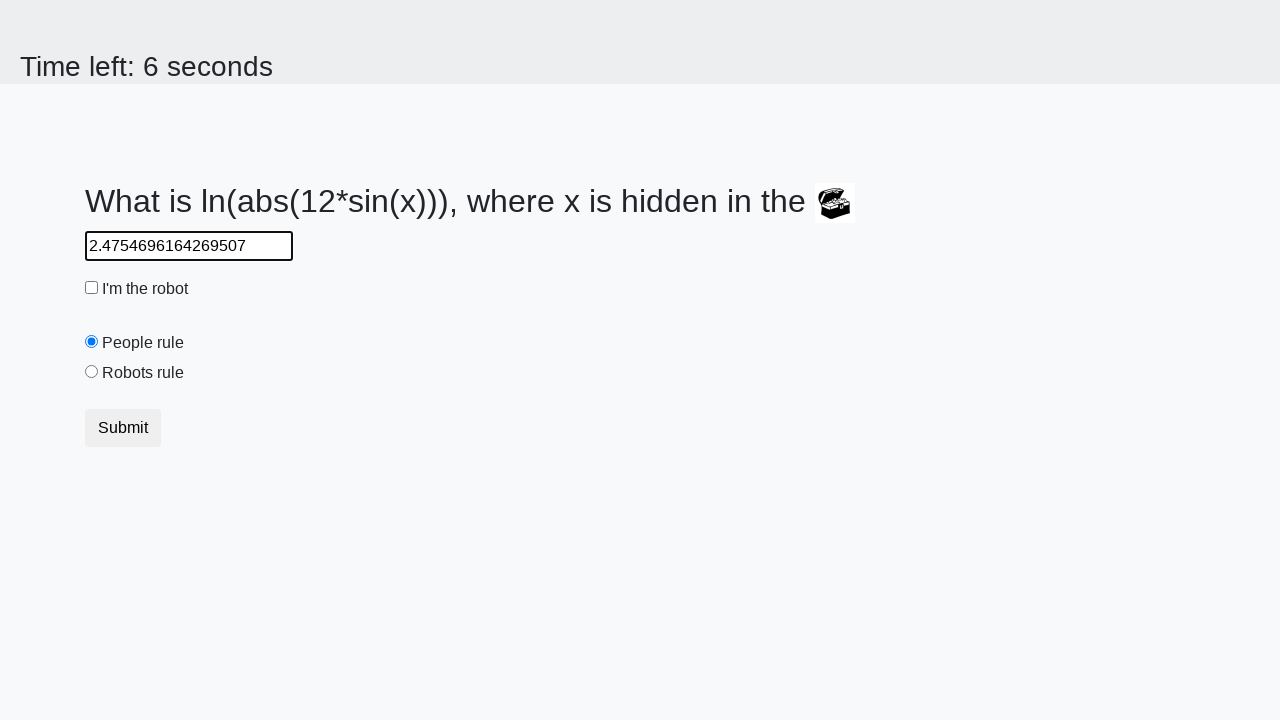

Checked the robot checkbox at (92, 288) on #robotCheckbox
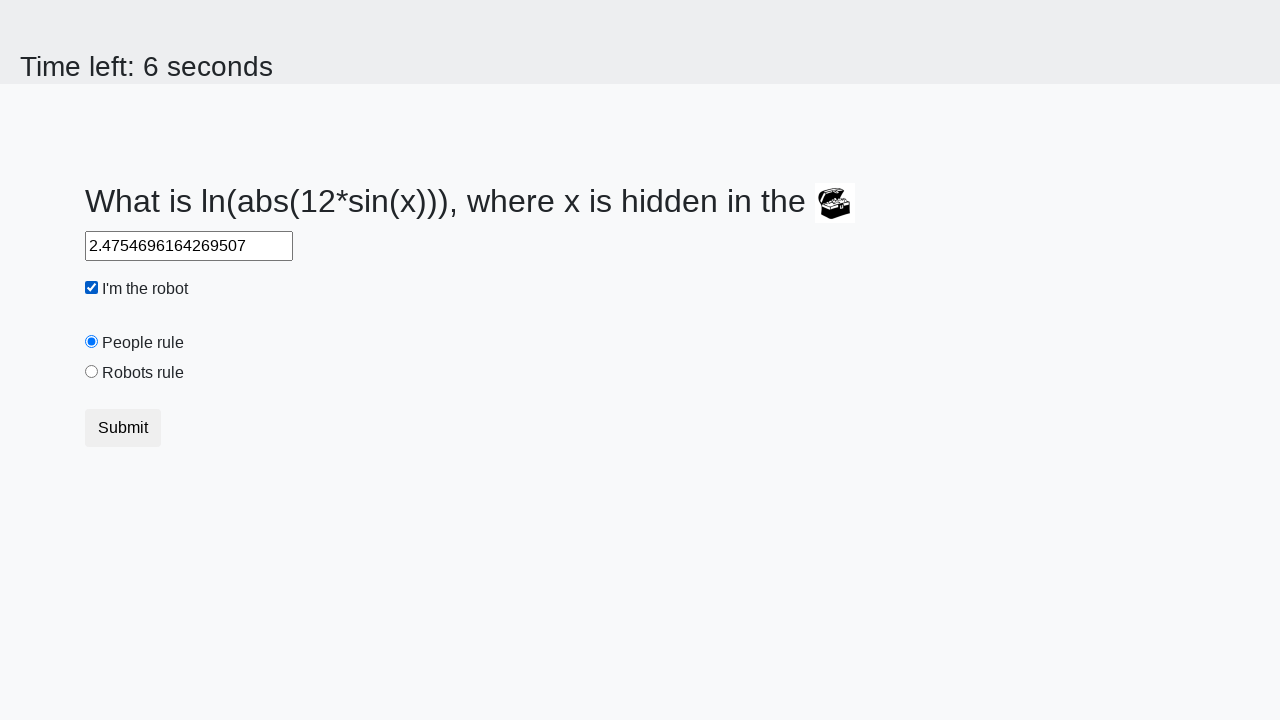

Checked the robots rule checkbox at (92, 372) on #robotsRule
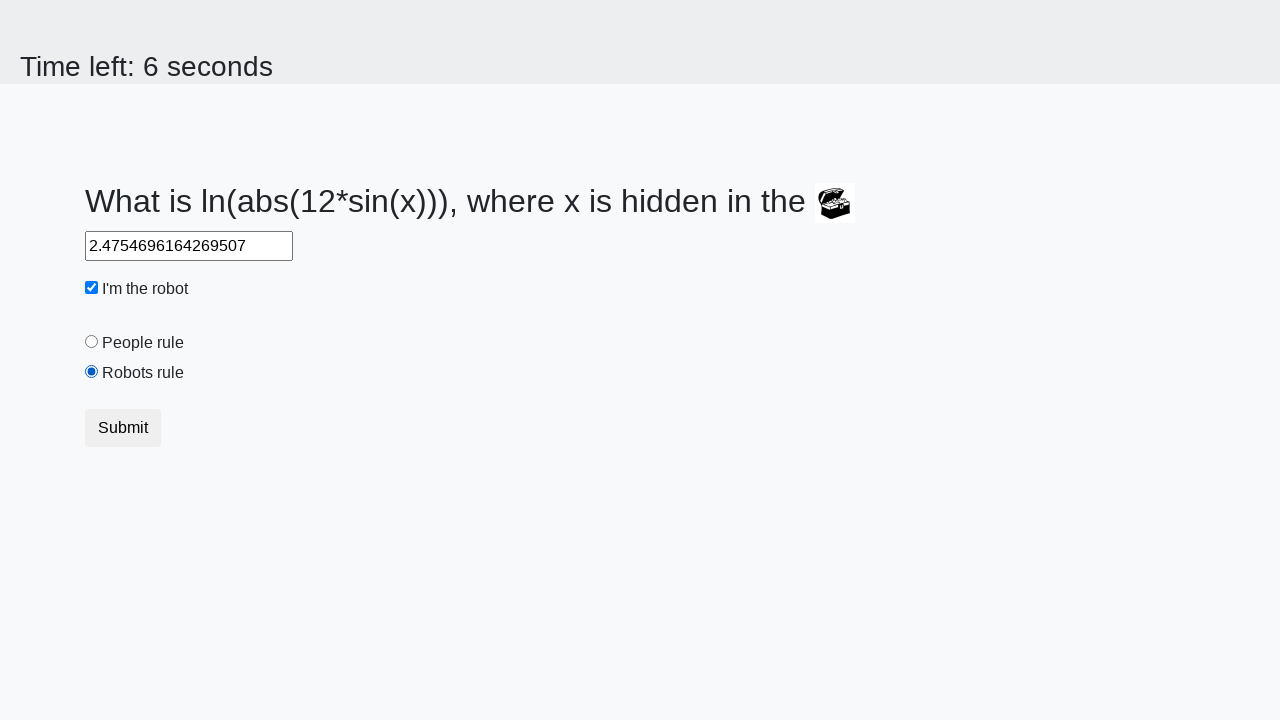

Clicked submit button to complete the challenge at (123, 428) on button.btn
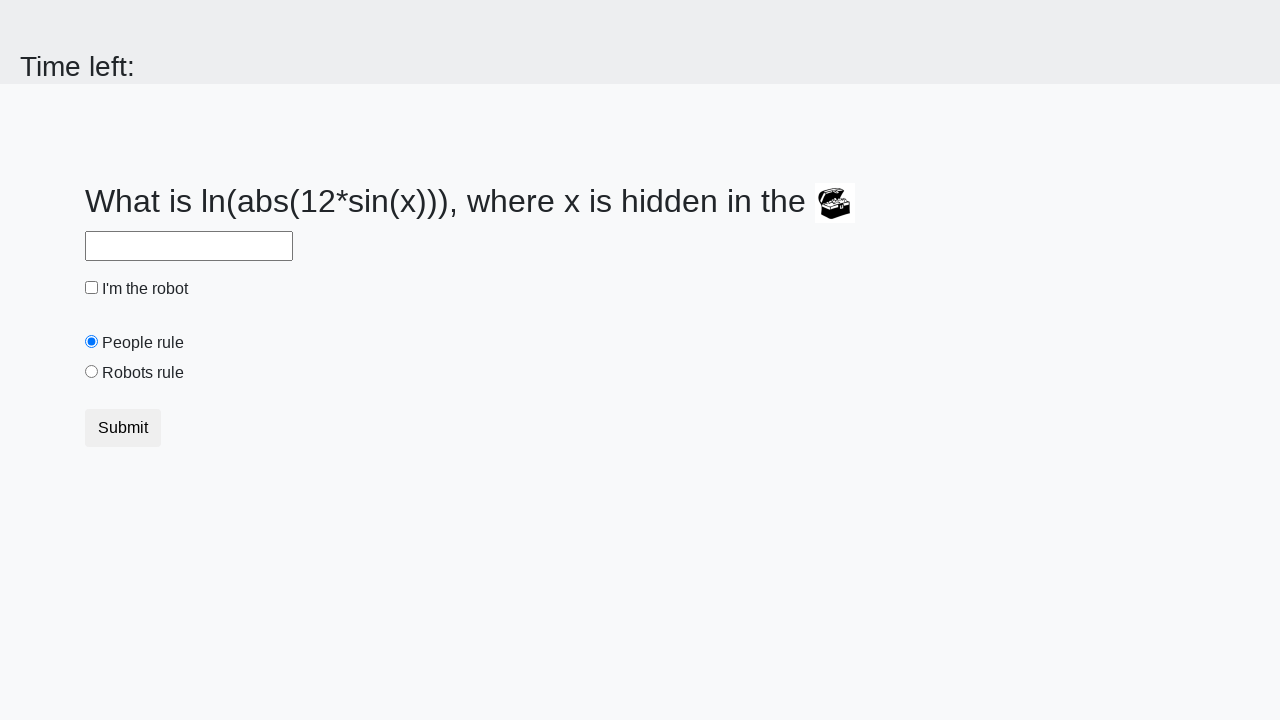

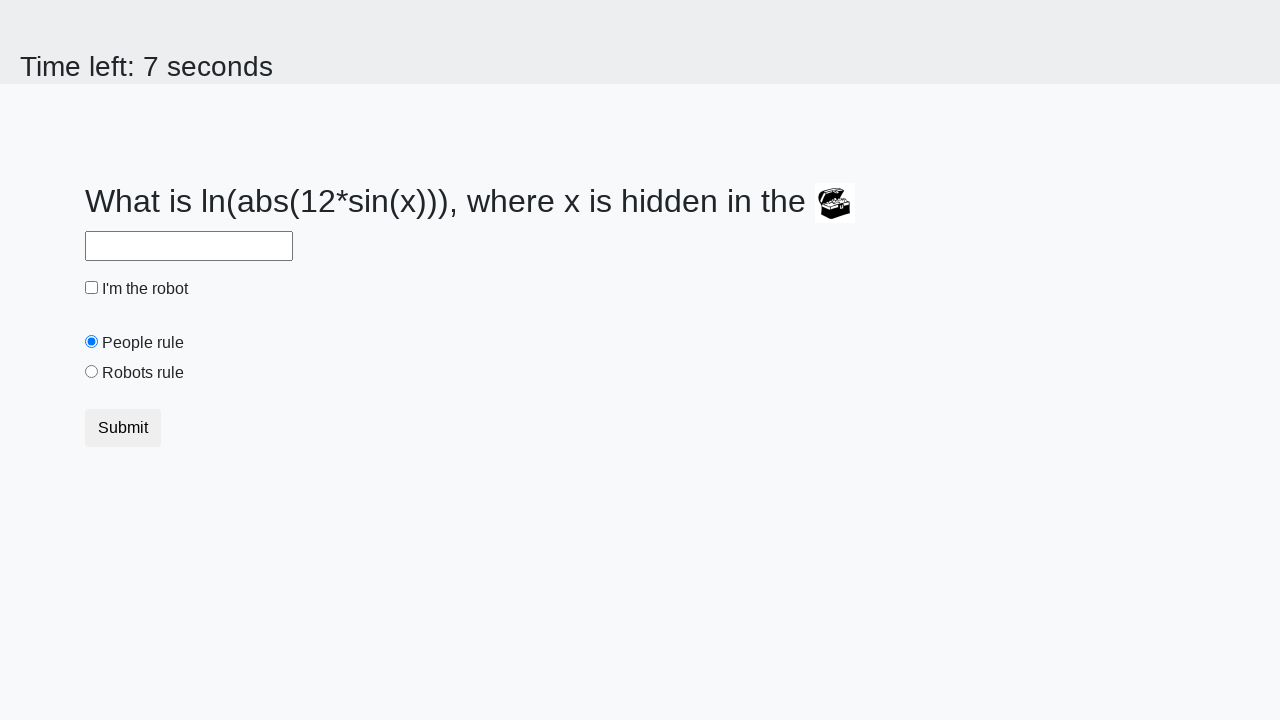